Tests handling of JavaScript alert dialogs by setting up a dialog listener that accepts the alert, then clicking the alert button to trigger it.

Starting URL: https://demoqa.com/alerts

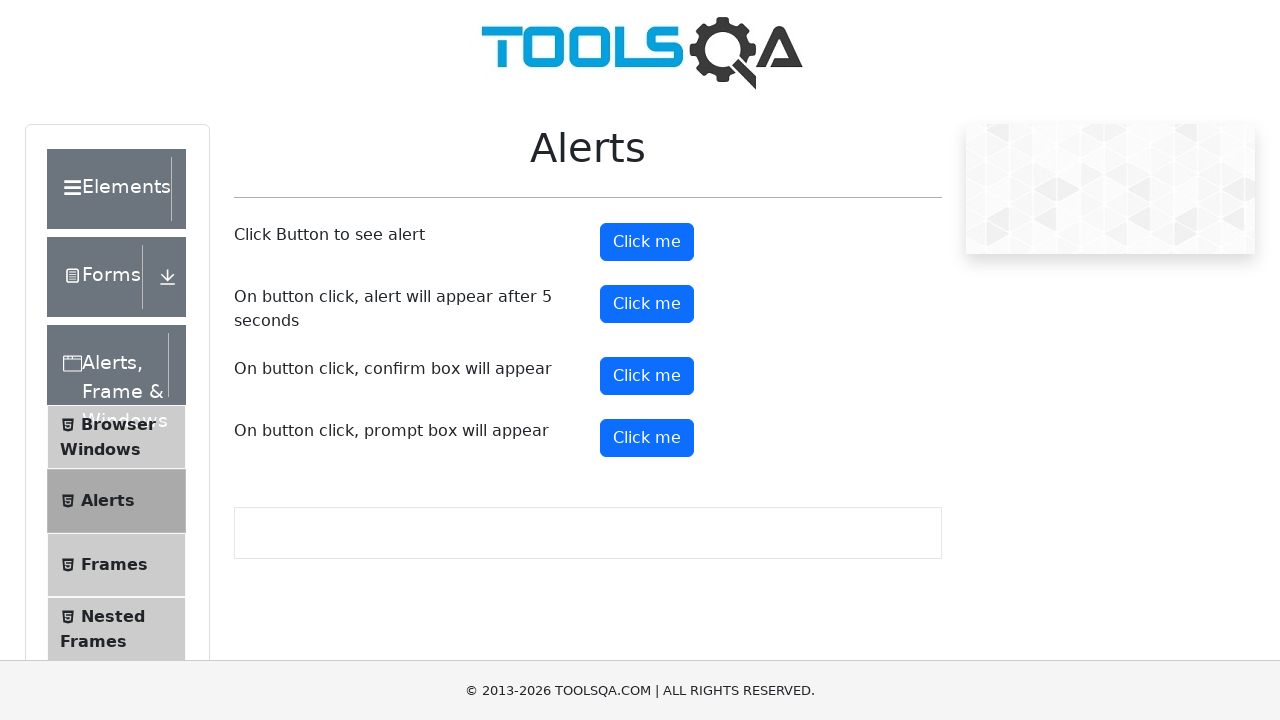

Set up dialog listener to accept alerts
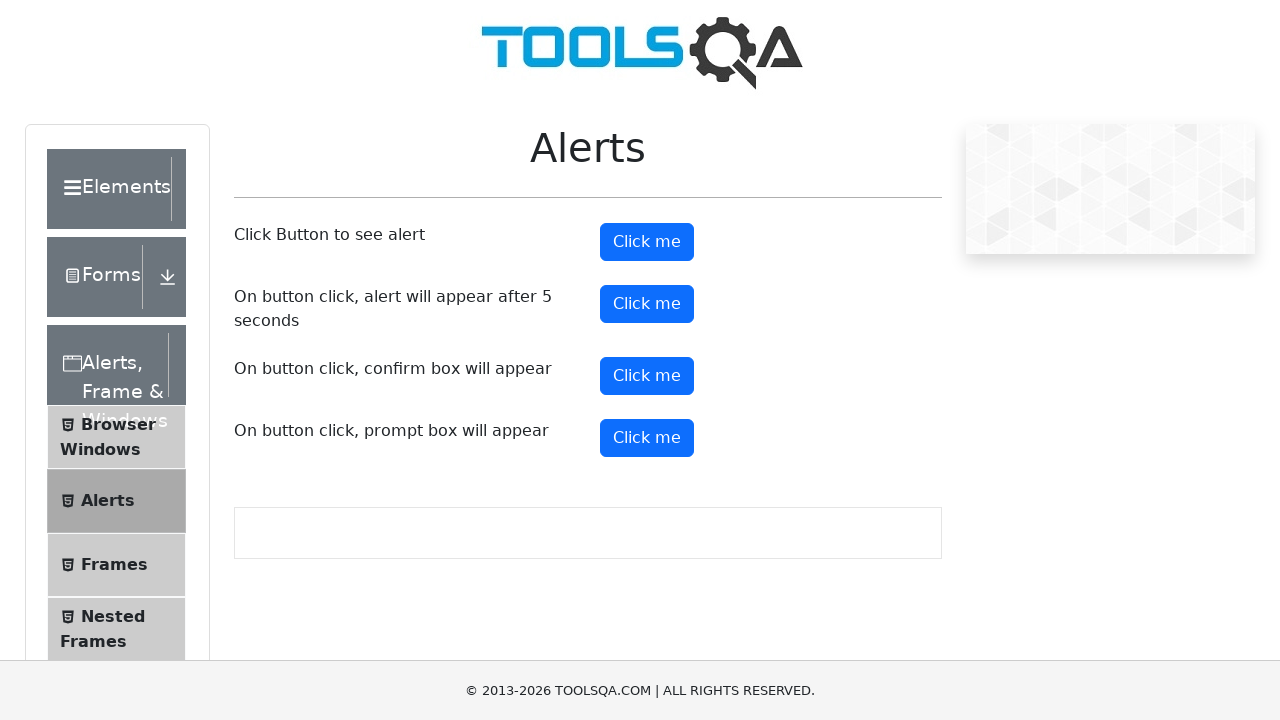

Clicked alert button to trigger JavaScript alert at (647, 242) on #alertButton
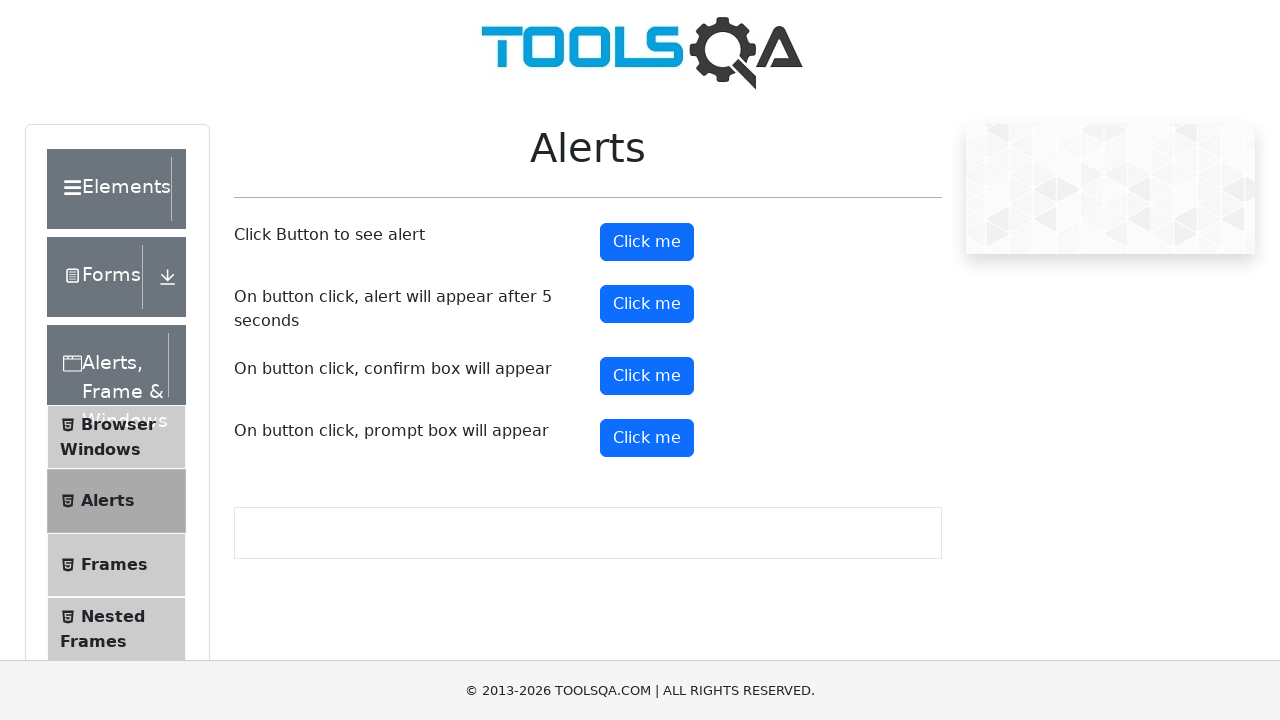

Waited 2 seconds for follow-up actions to complete
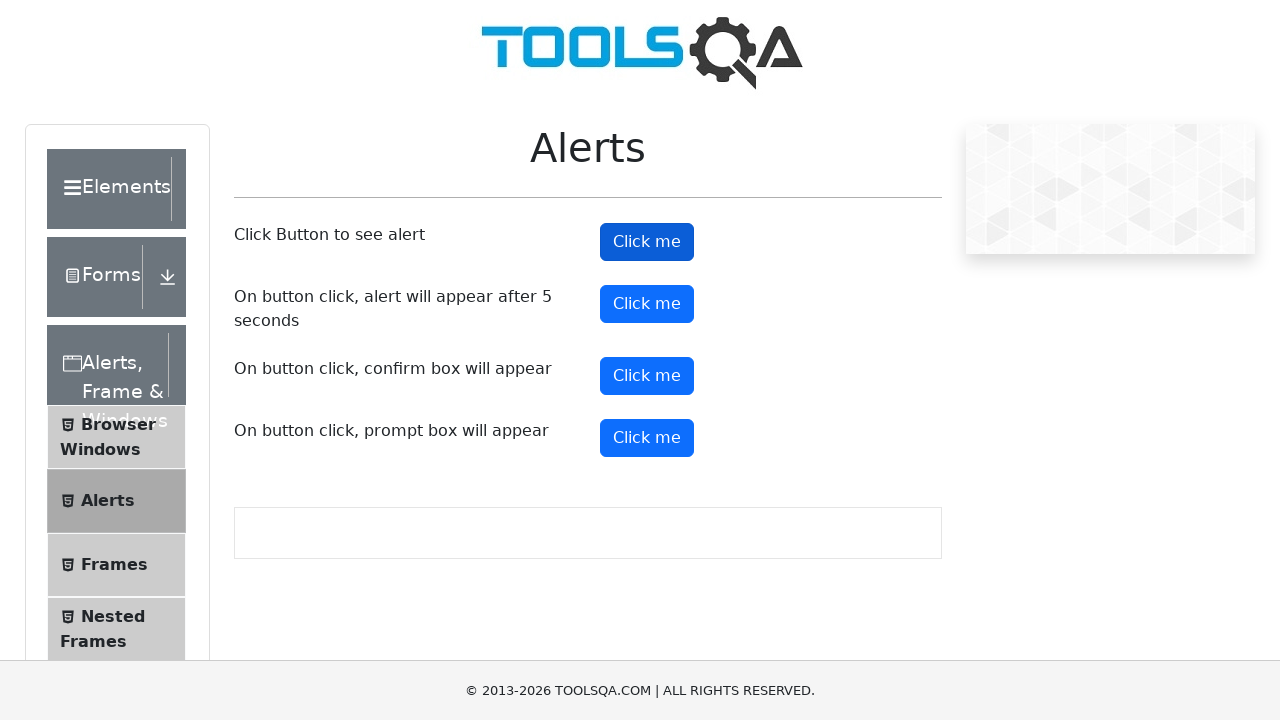

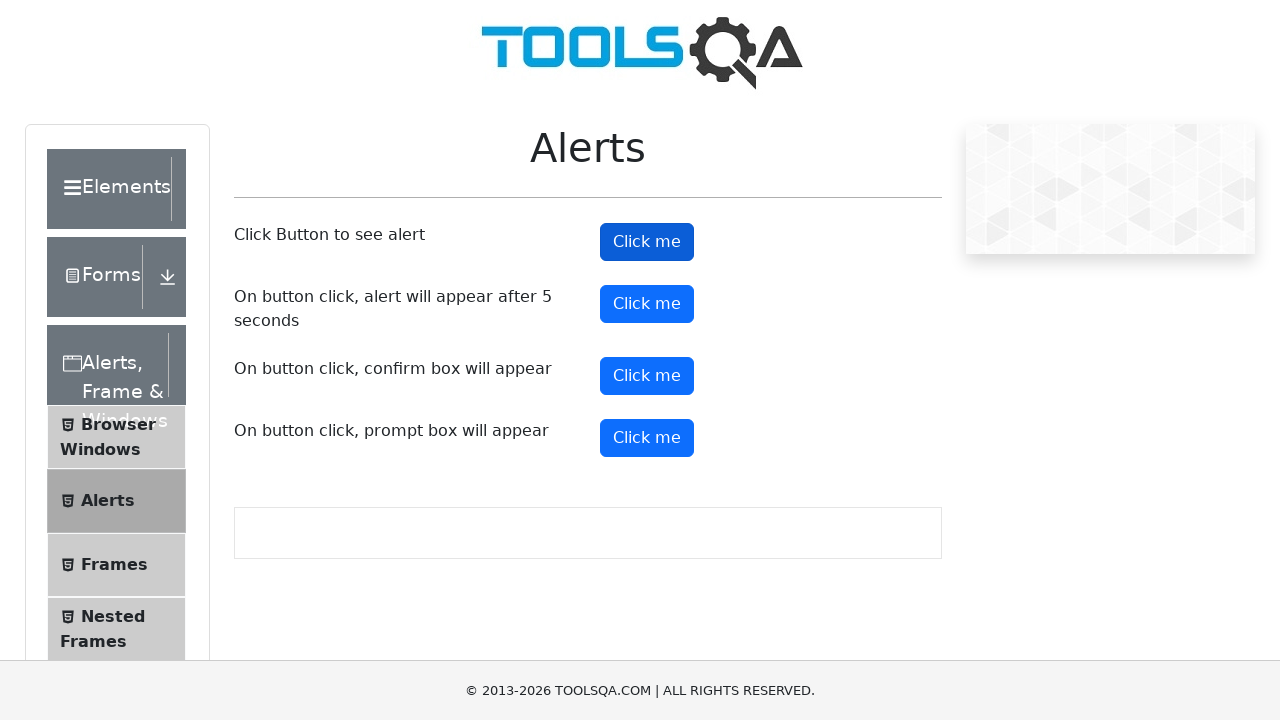